Tests file upload functionality on Zamzar file conversion website

Starting URL: https://www.zamzar.com/

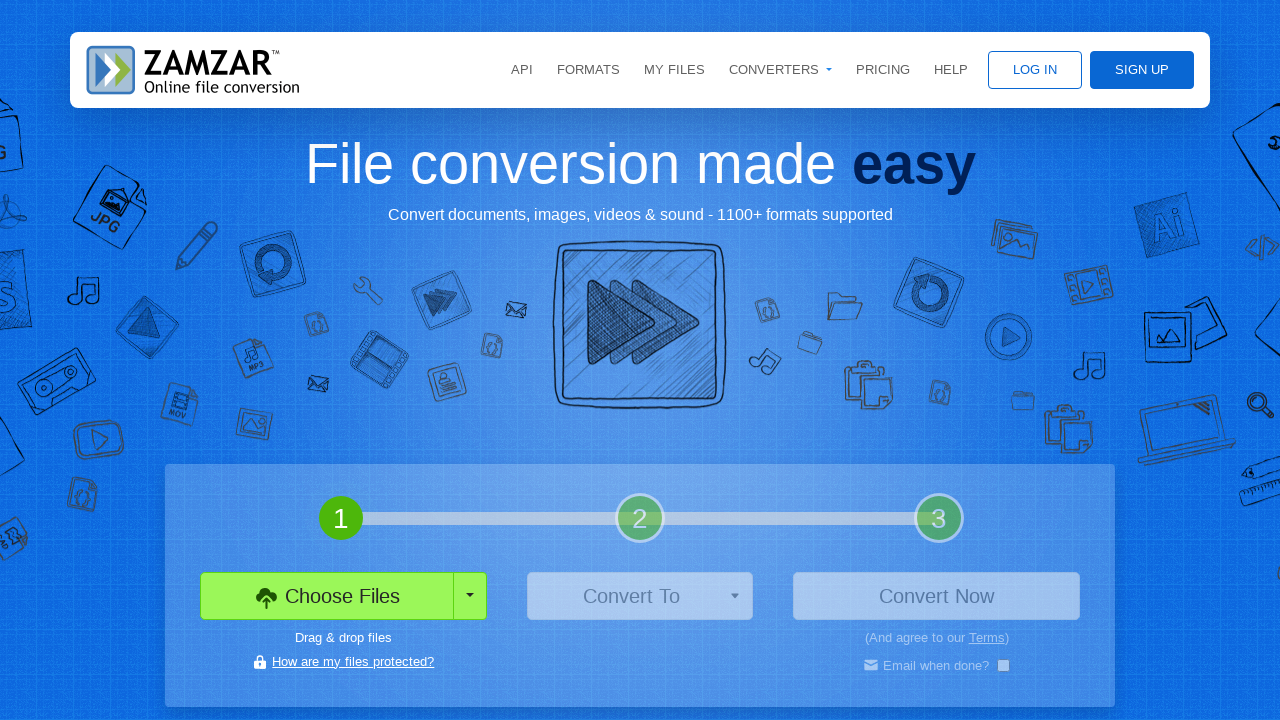

Waited 2 seconds for page to fully load
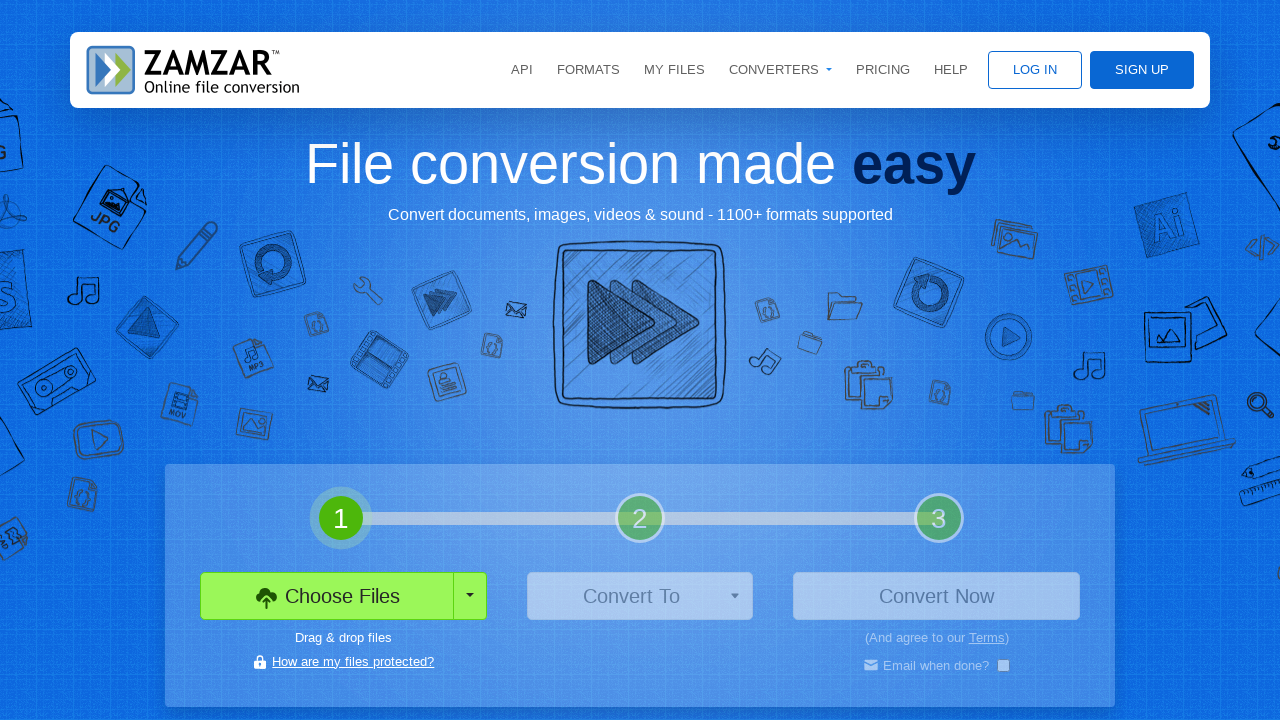

Set input file to temporary JPG file for upload
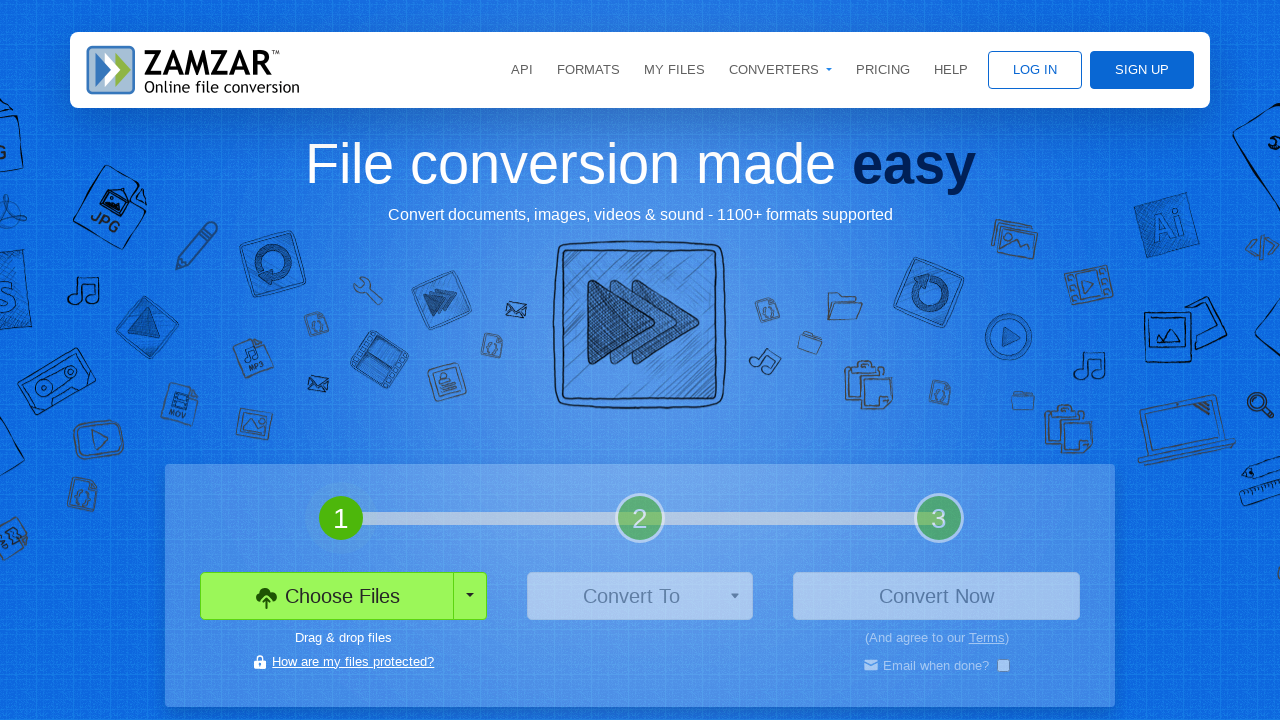

Waited 1 second for file upload to process
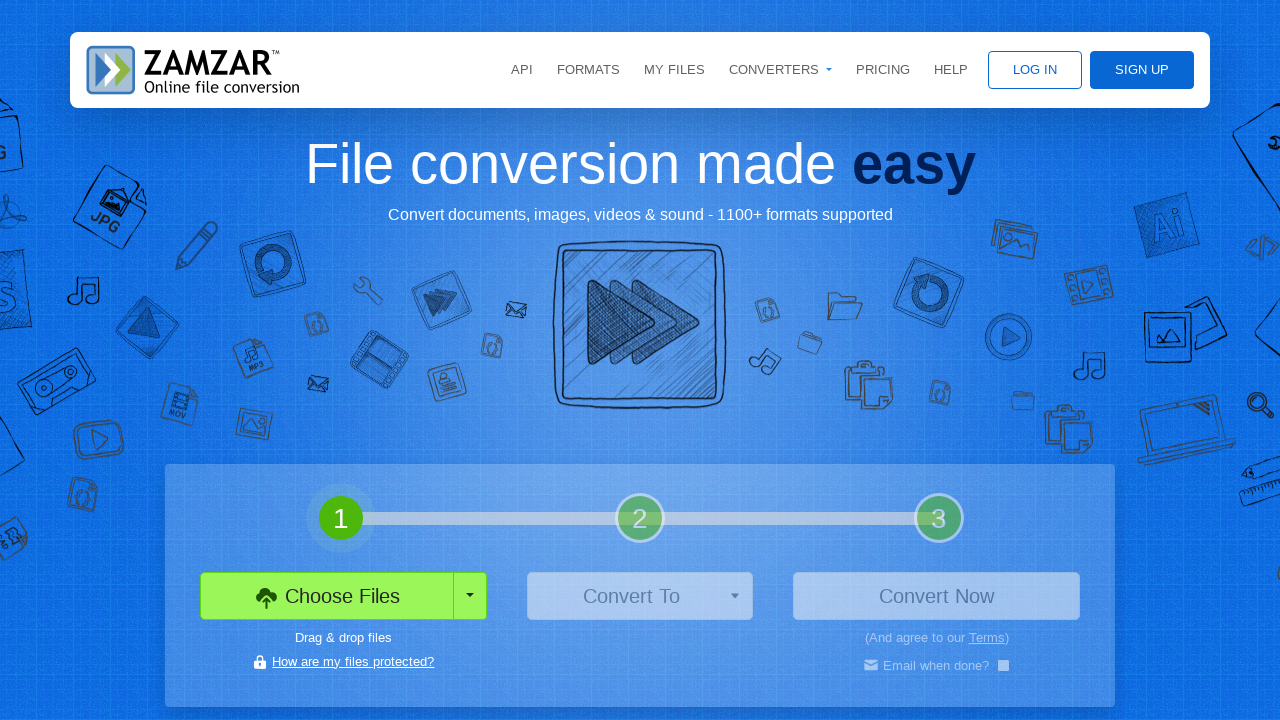

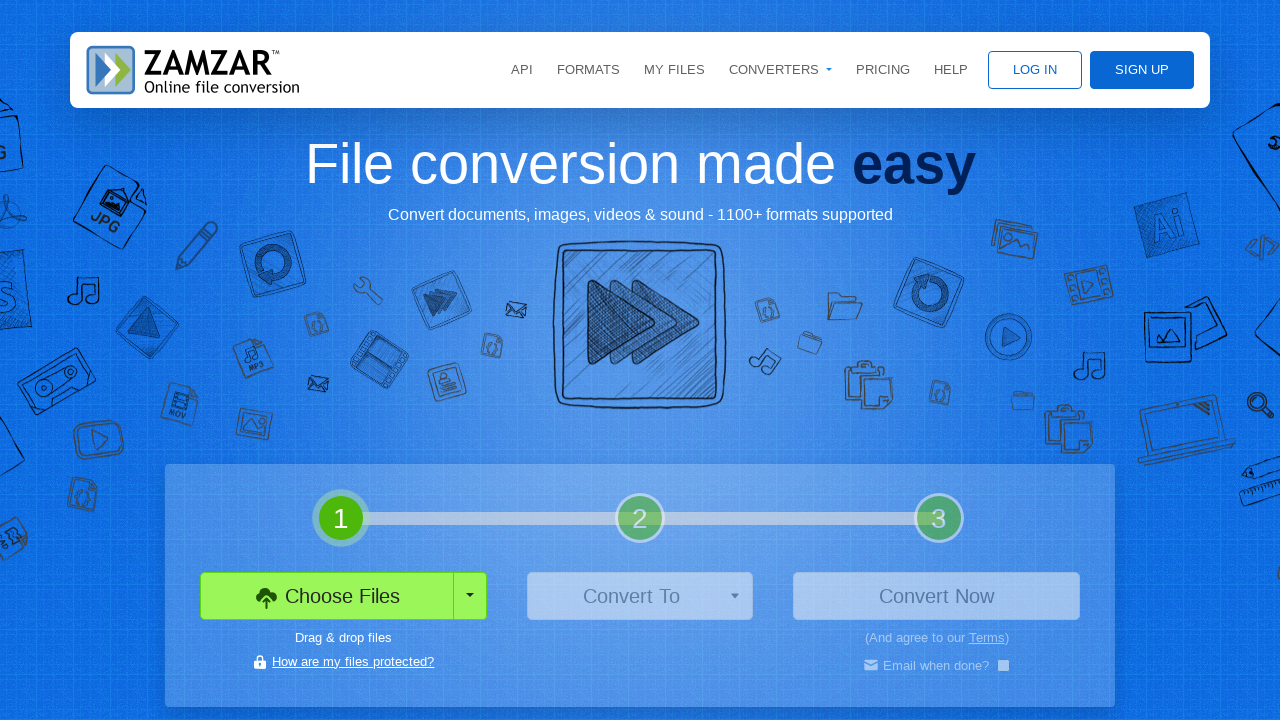